Tests A/B test opt-out by adding the opt-out cookie before visiting the split testing page, then navigating to the page and verifying no A/B test is shown.

Starting URL: http://the-internet.herokuapp.com

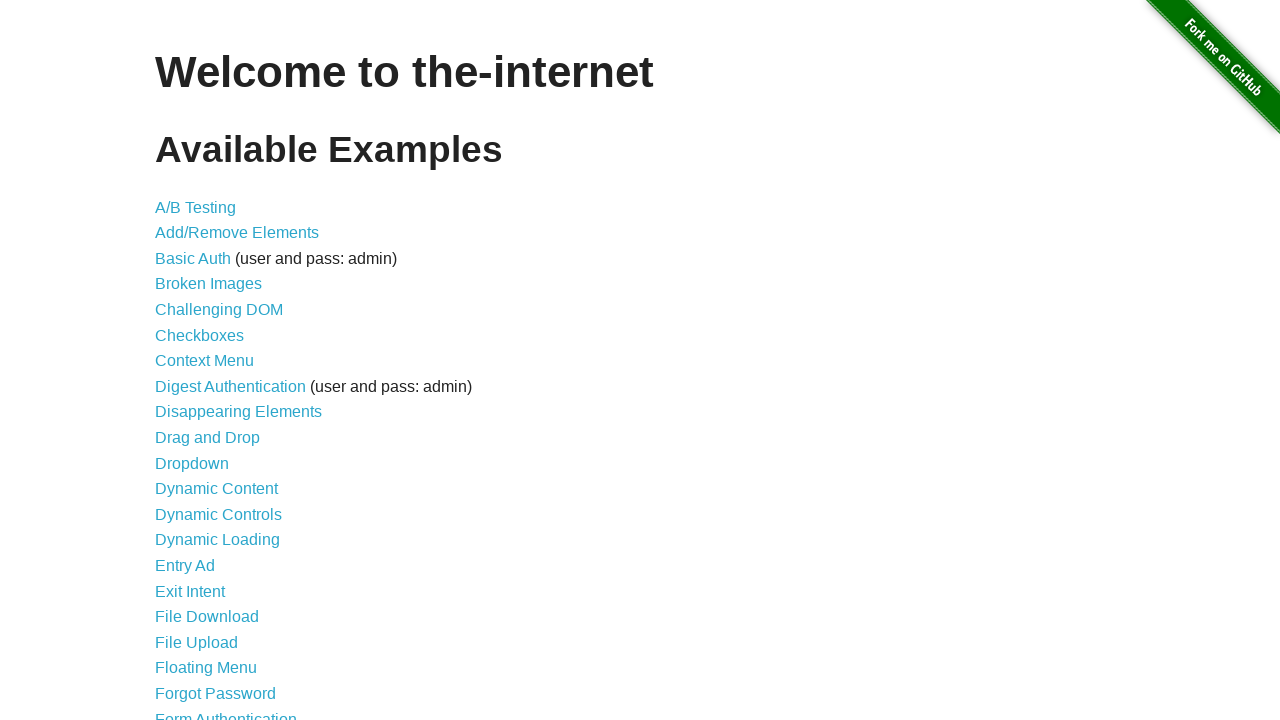

Added optimizelyOptOut cookie with value 'true' to context
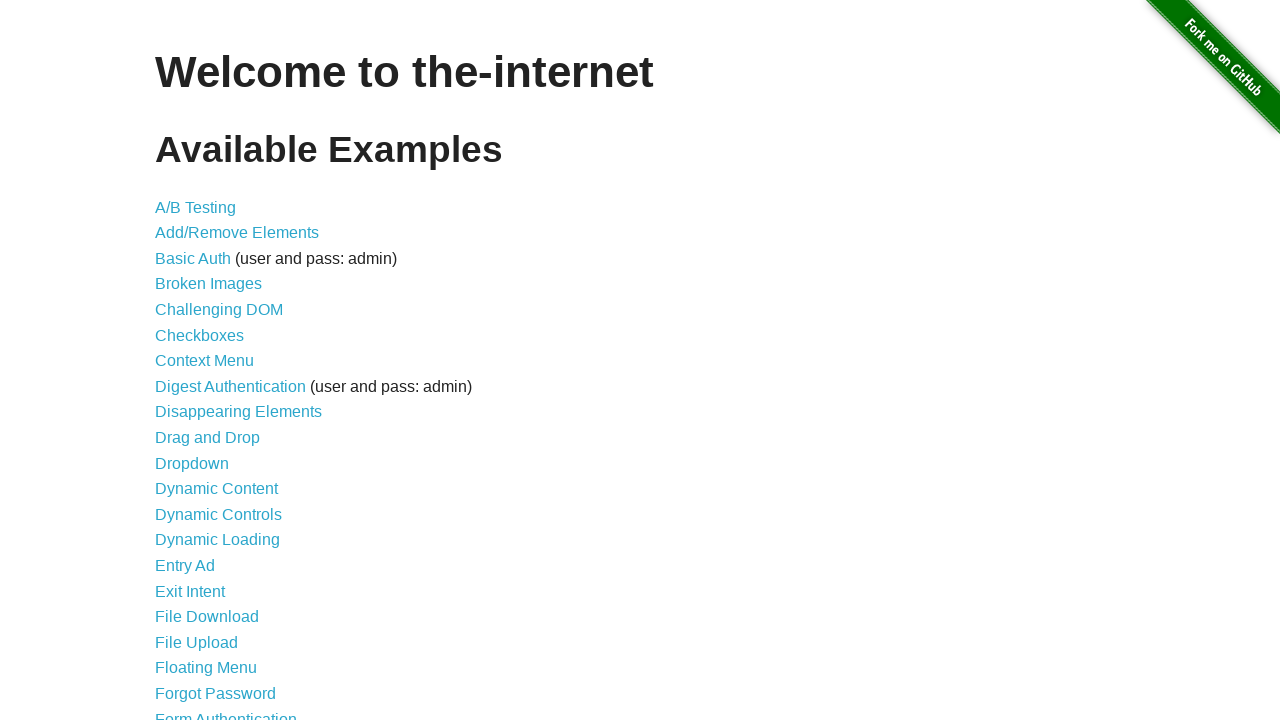

Navigated to A/B test page at /abtest
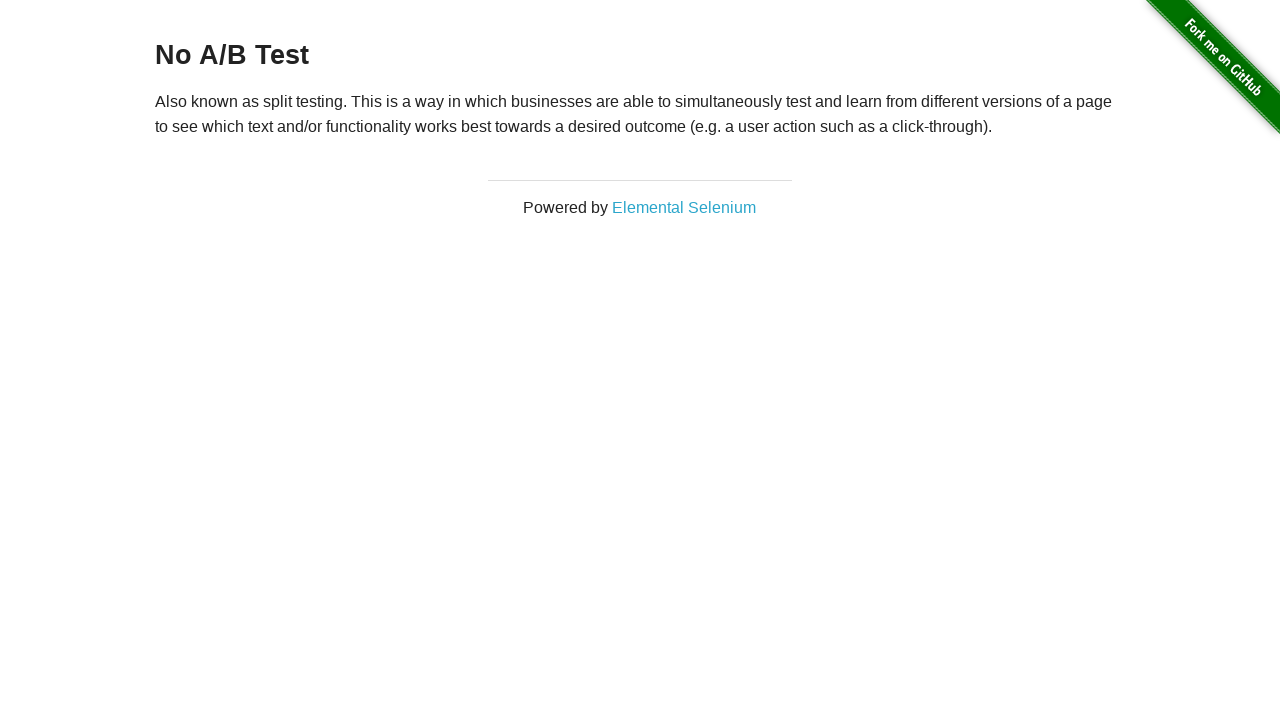

Retrieved heading text to verify opt-out status
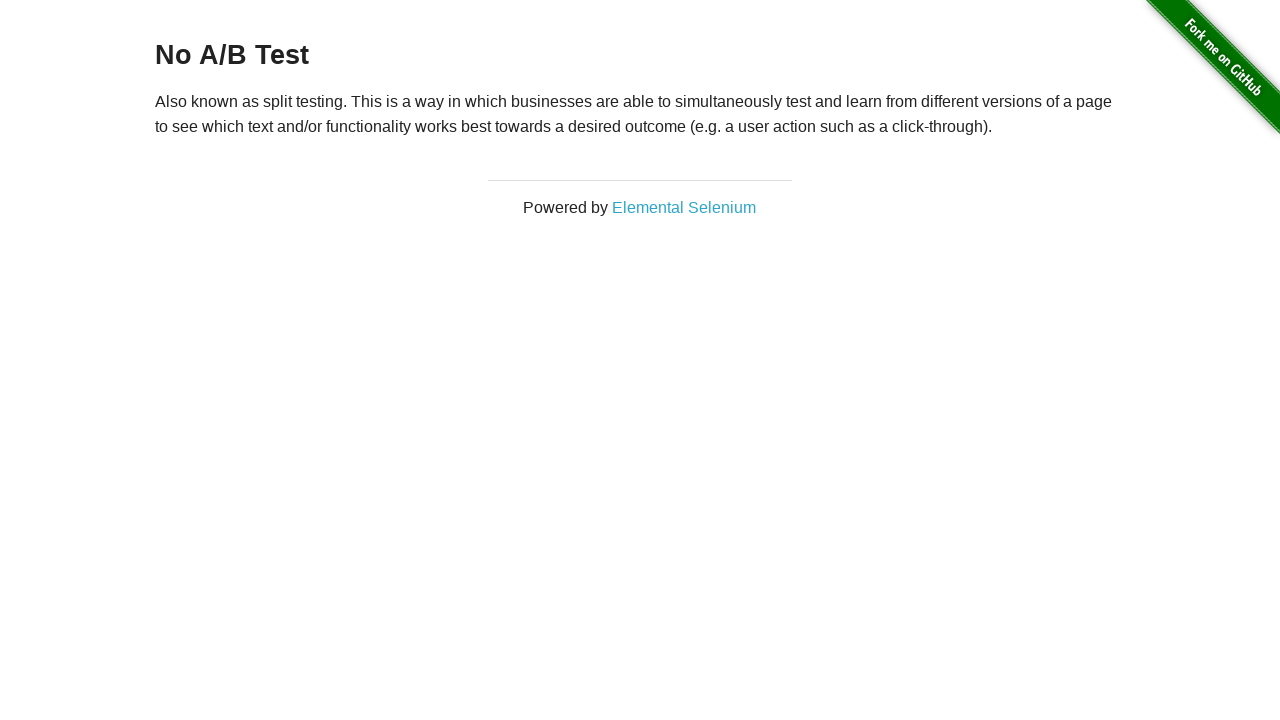

Verified heading displays 'No A/B Test' - opt-out successful
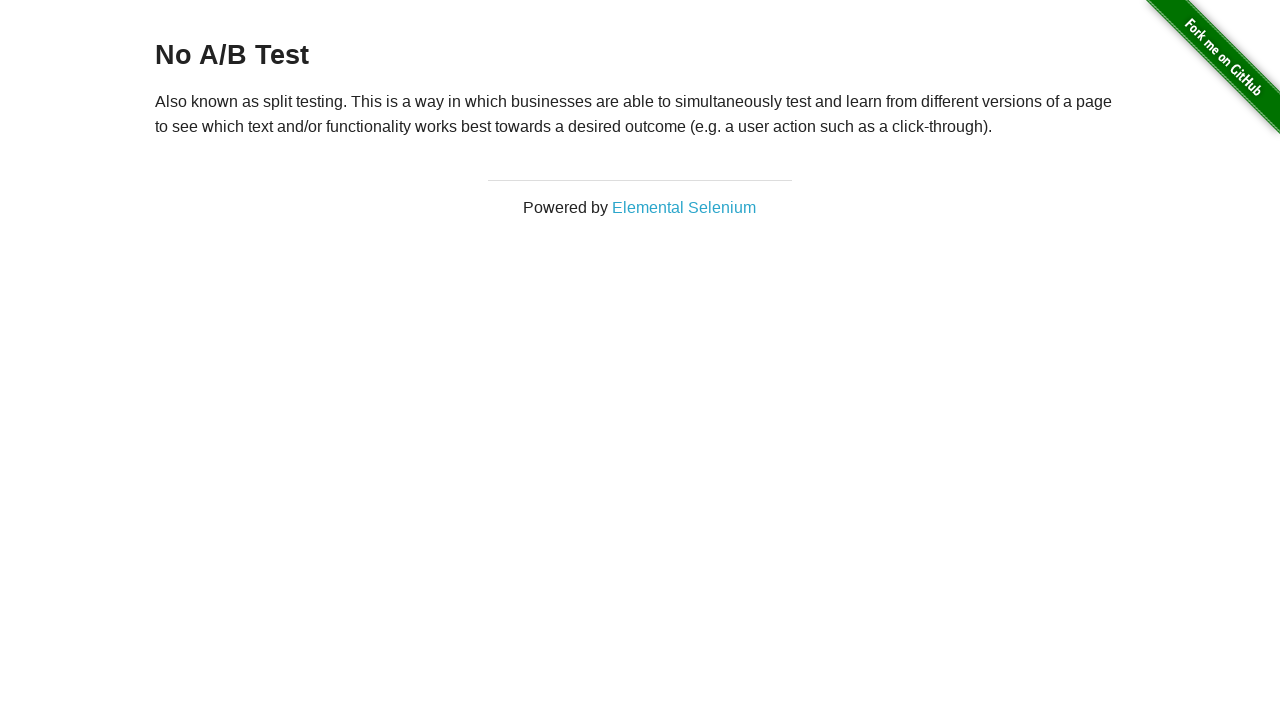

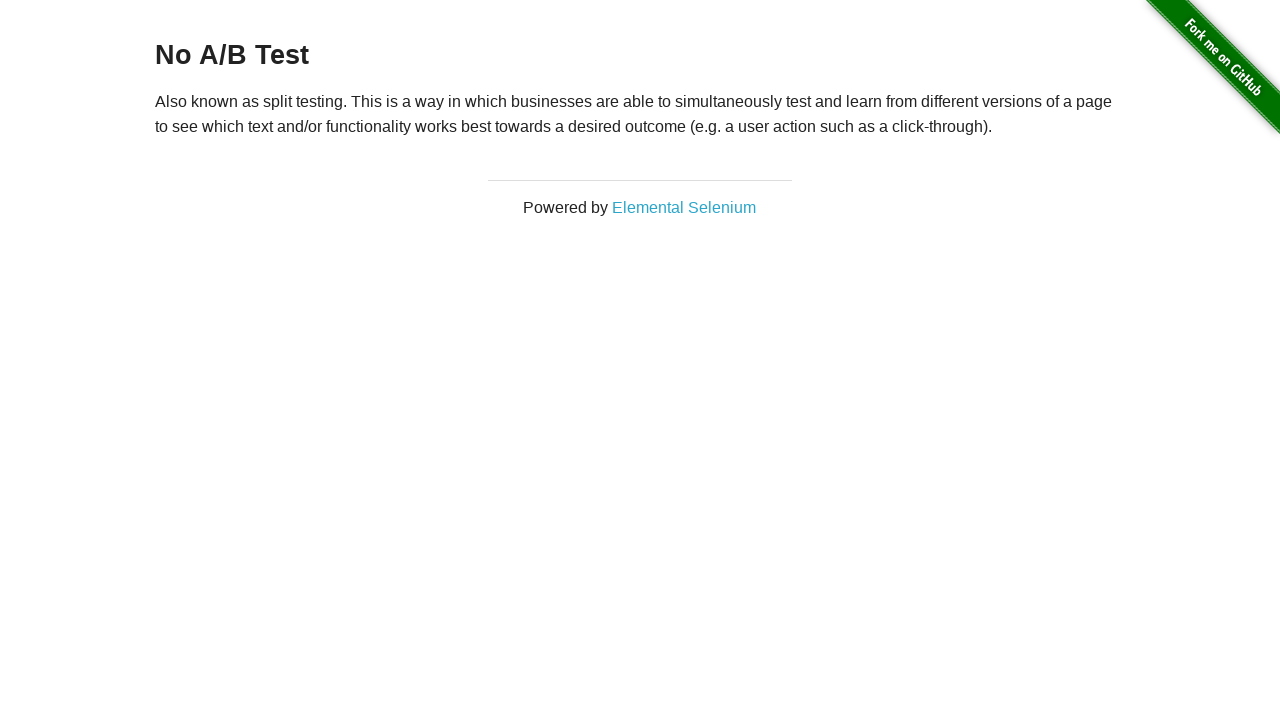